Tests finding a link by partial text (calculated from a mathematical expression), clicking it, then filling out a form with personal information and submitting it.

Starting URL: http://suninjuly.github.io/find_link_text

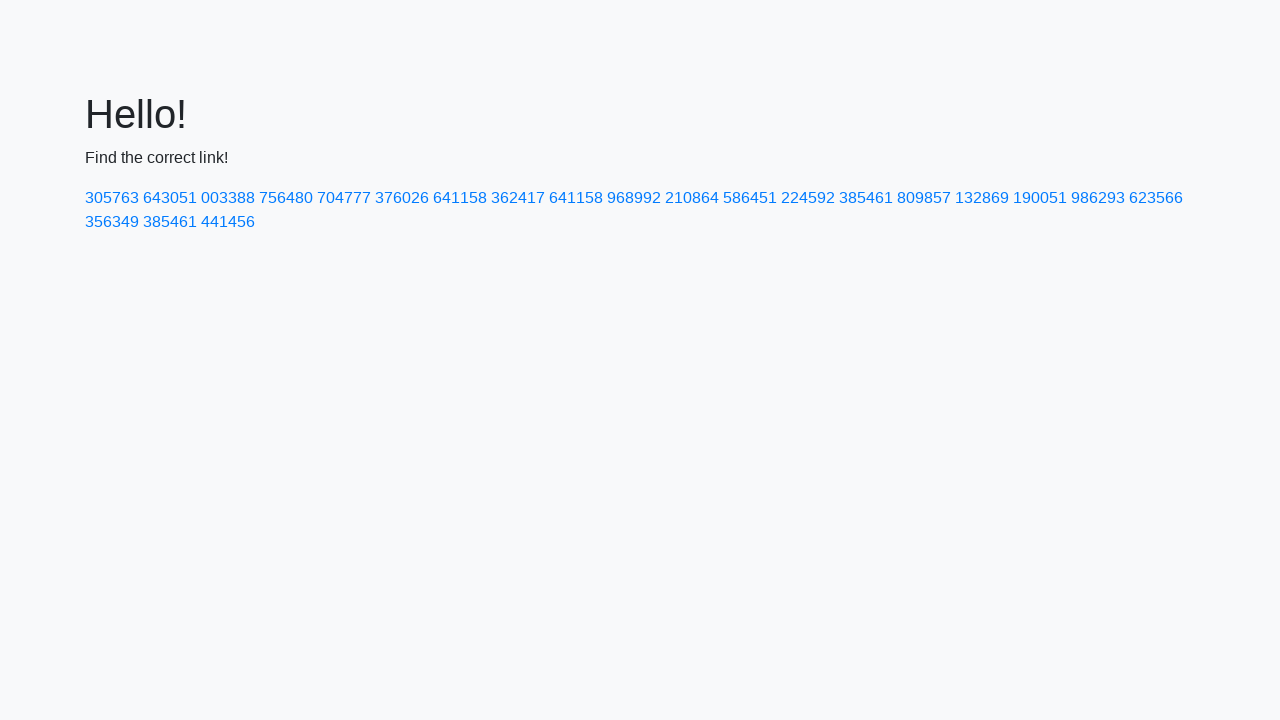

Calculated link text from mathematical expression: 224592
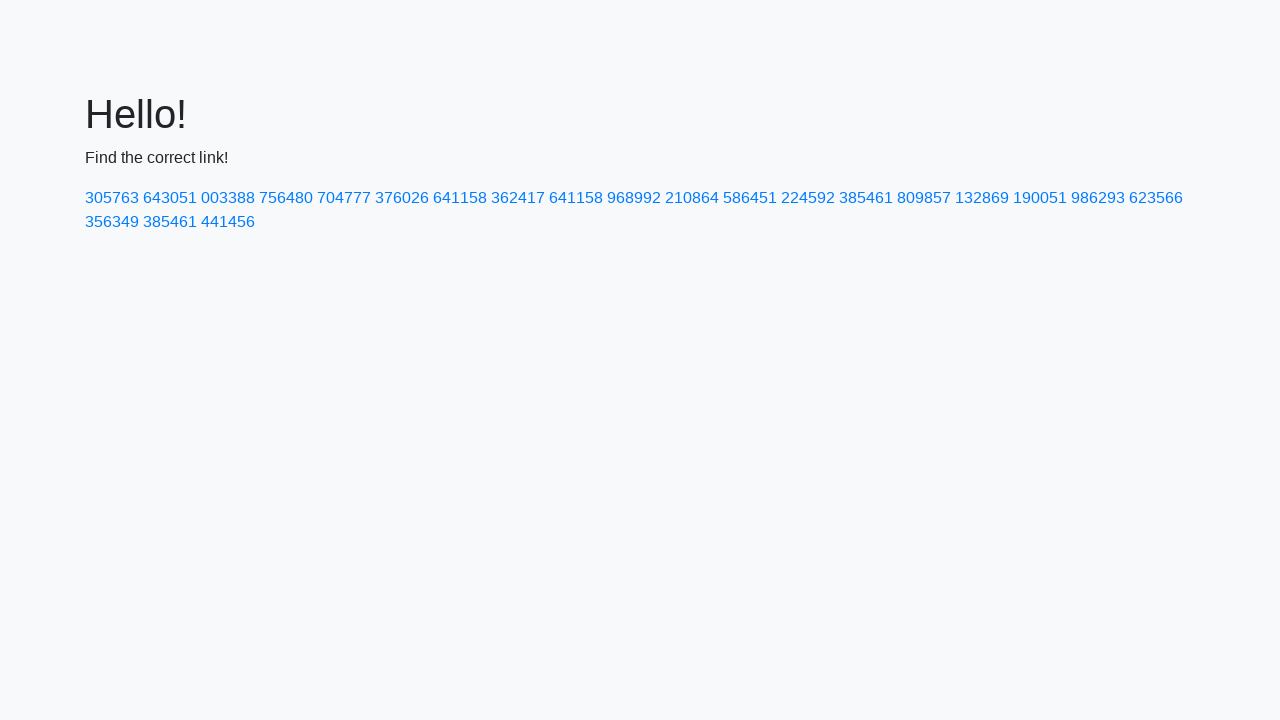

Clicked link with text '224592' at (808, 198) on a:has-text('224592')
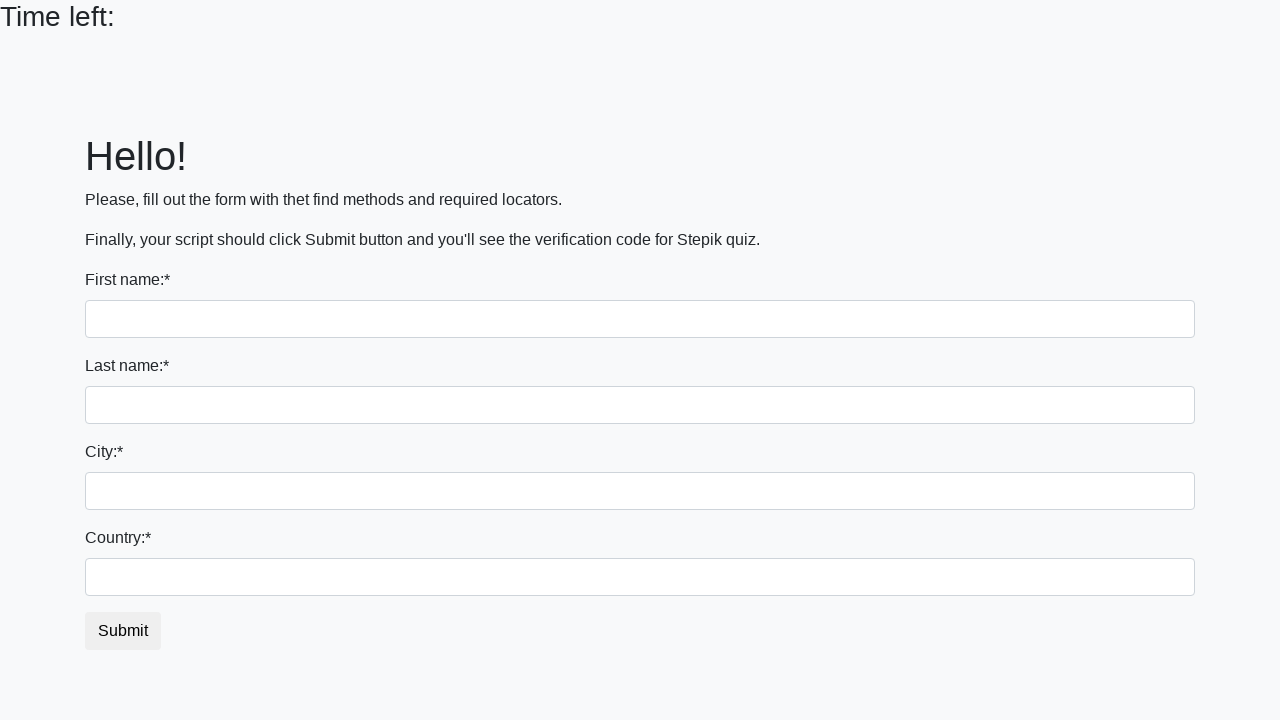

Filled first name field with 'Ivan' on input[name='first_name']
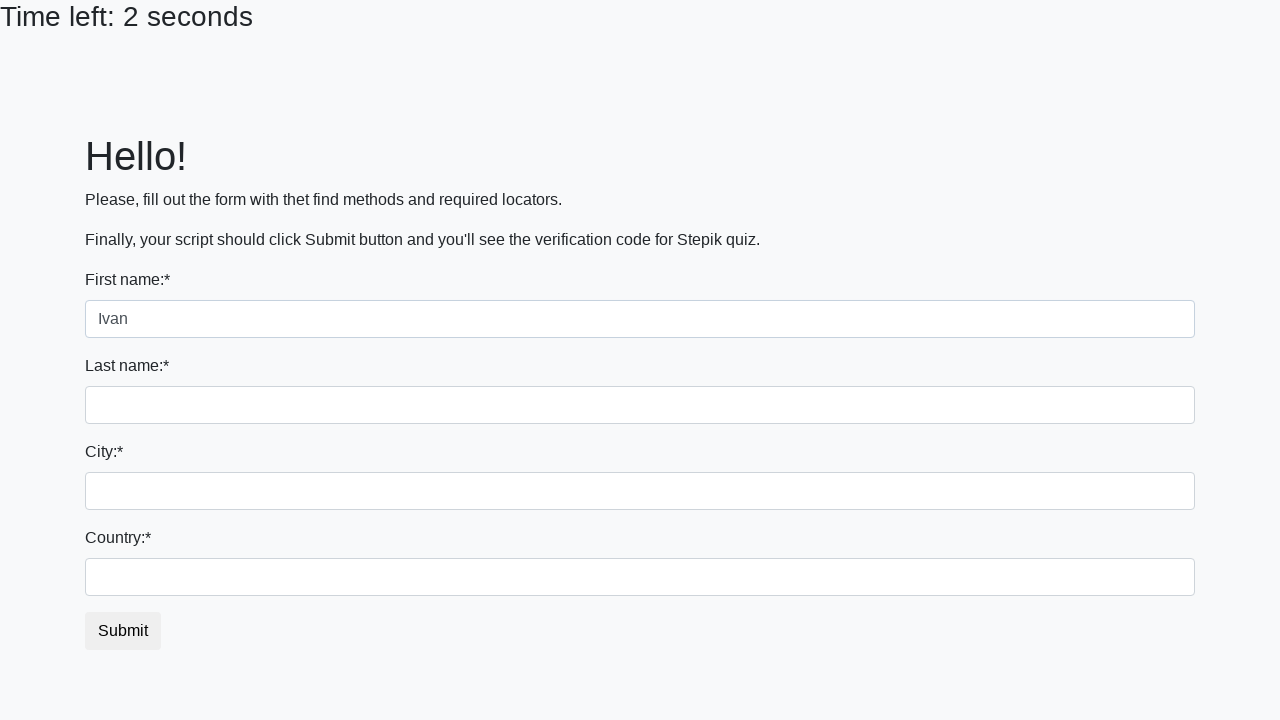

Filled last name field with 'Petrov' on input[name='last_name']
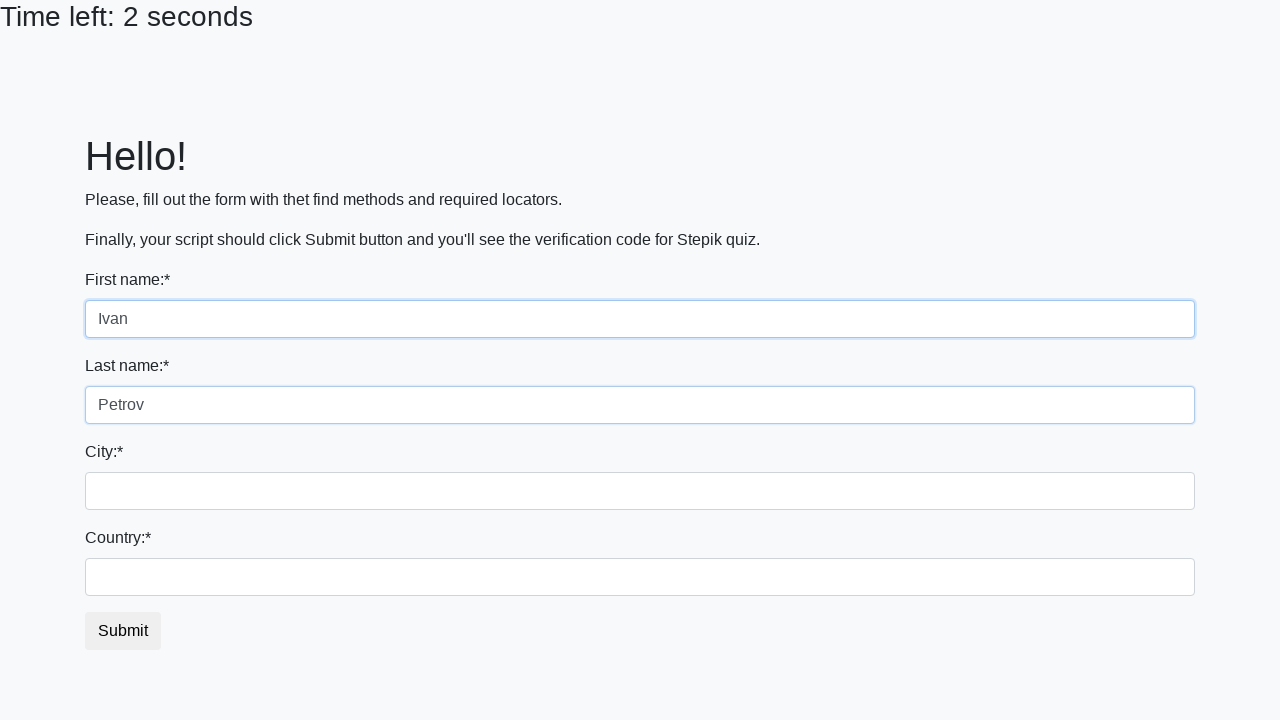

Filled city field with 'Smolensk' on .city
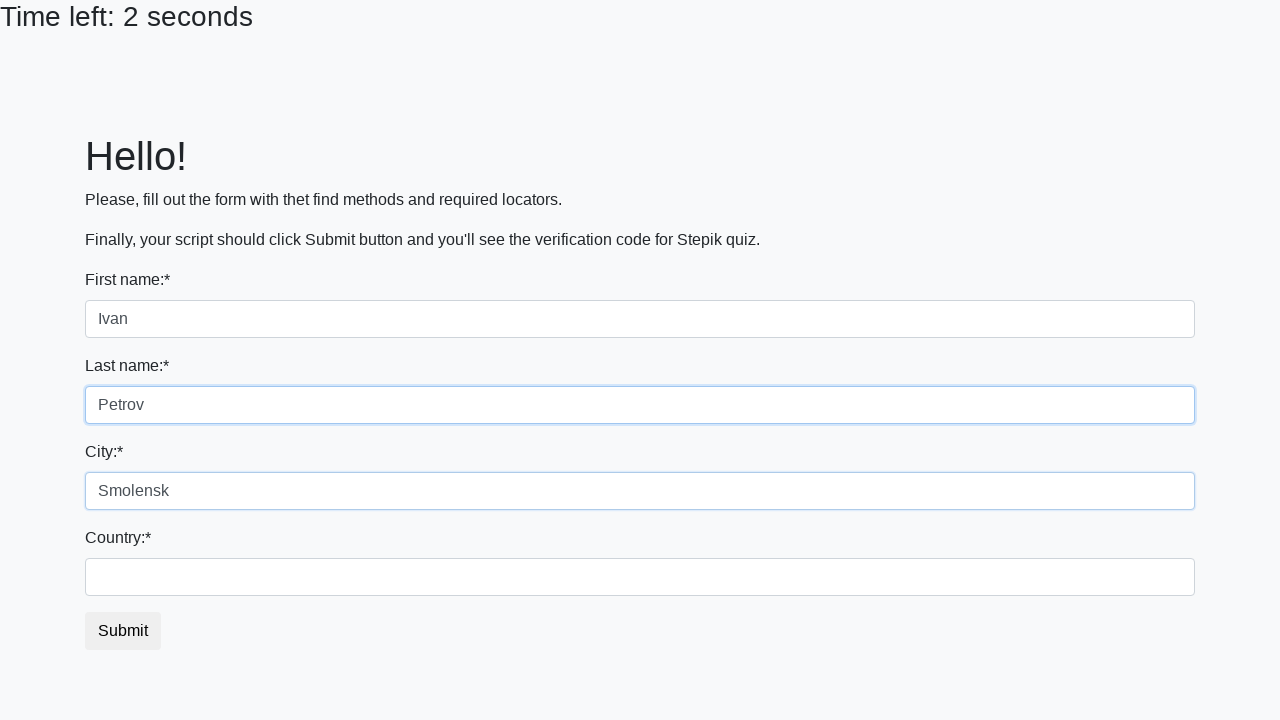

Filled country field with 'Russia' on #country
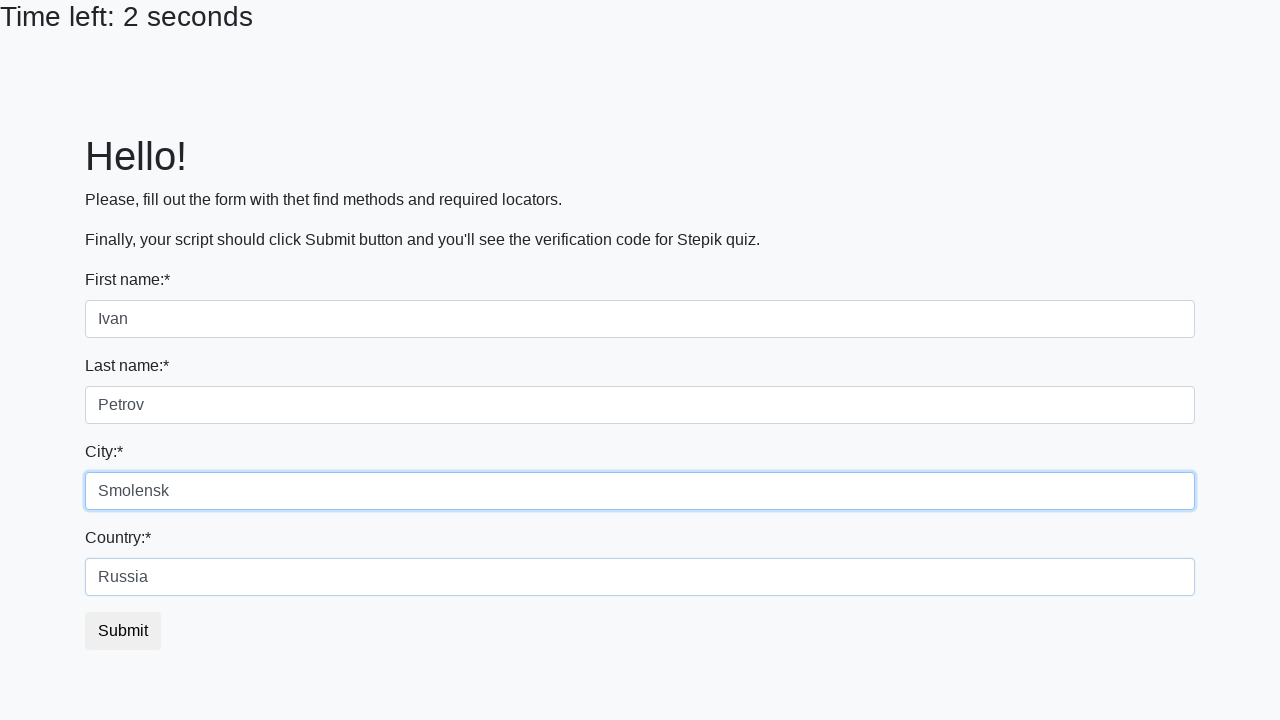

Clicked submit button to complete form submission at (123, 631) on button.btn
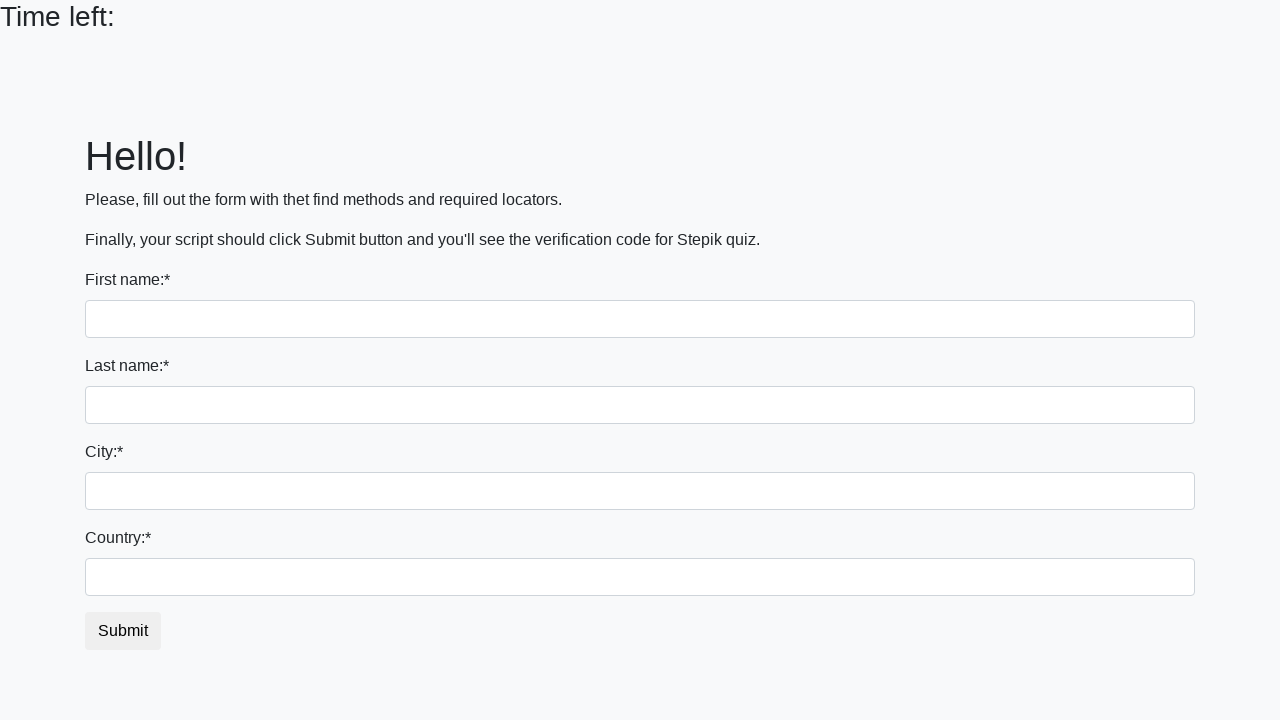

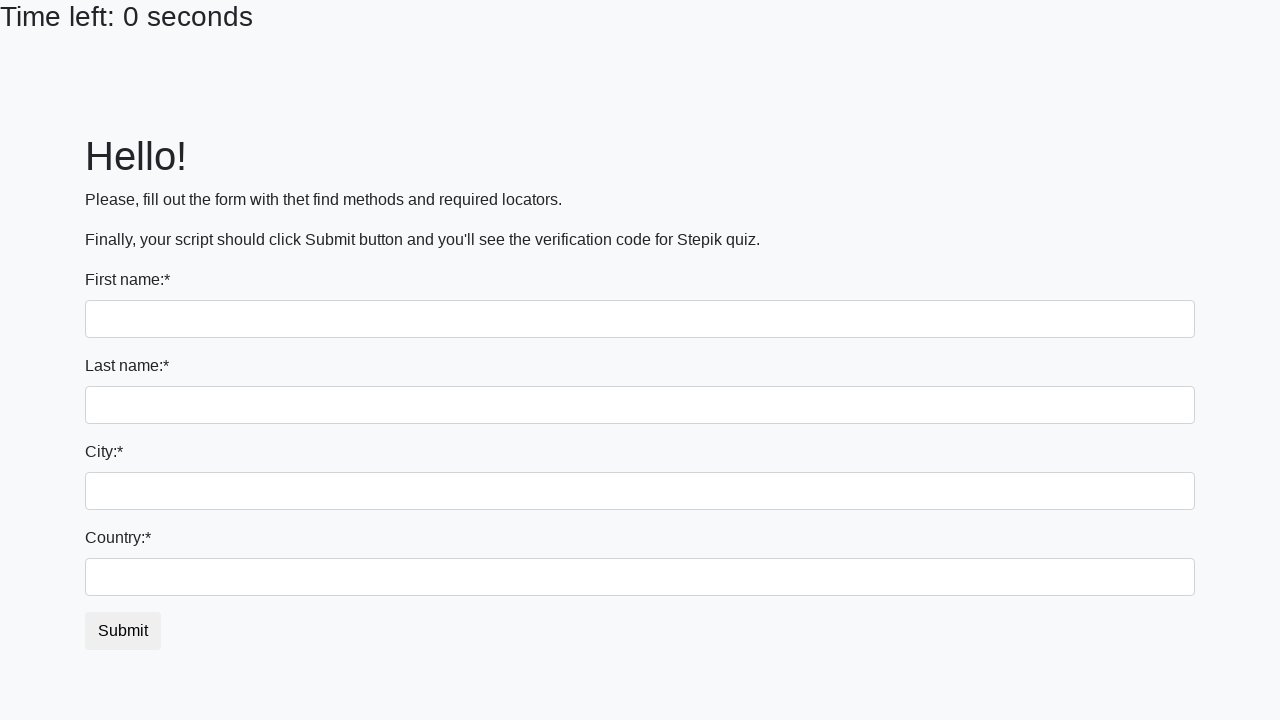